Tests drag and drop functionality by dragging an element and dropping it onto a target area

Starting URL: https://demoqa.com/droppable

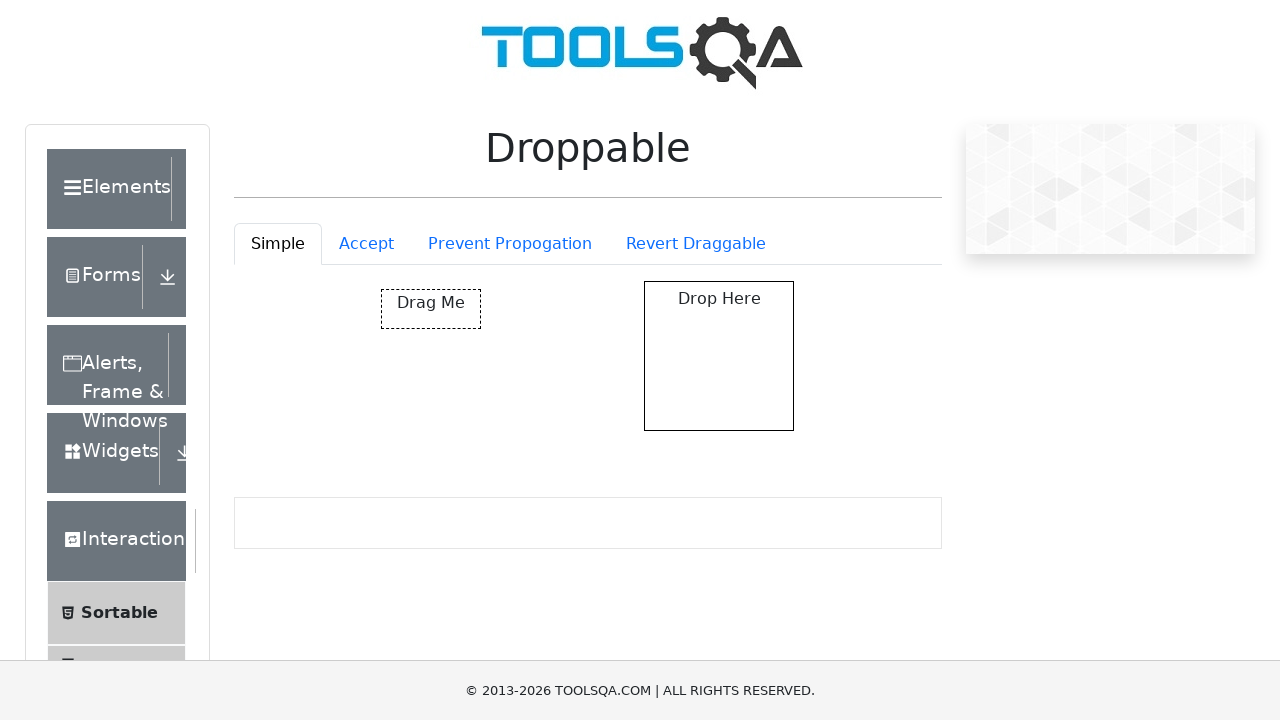

Navigated to drag and drop demo page
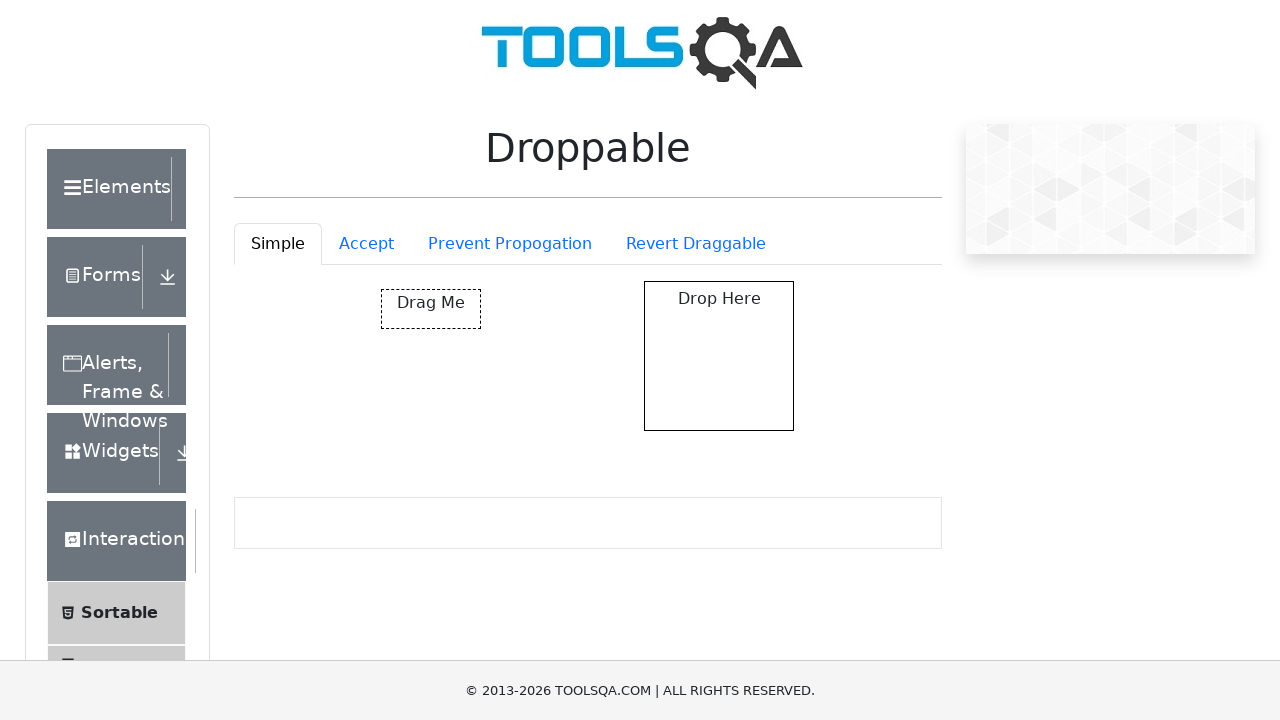

Dragged draggable element and dropped it onto droppable target at (719, 356)
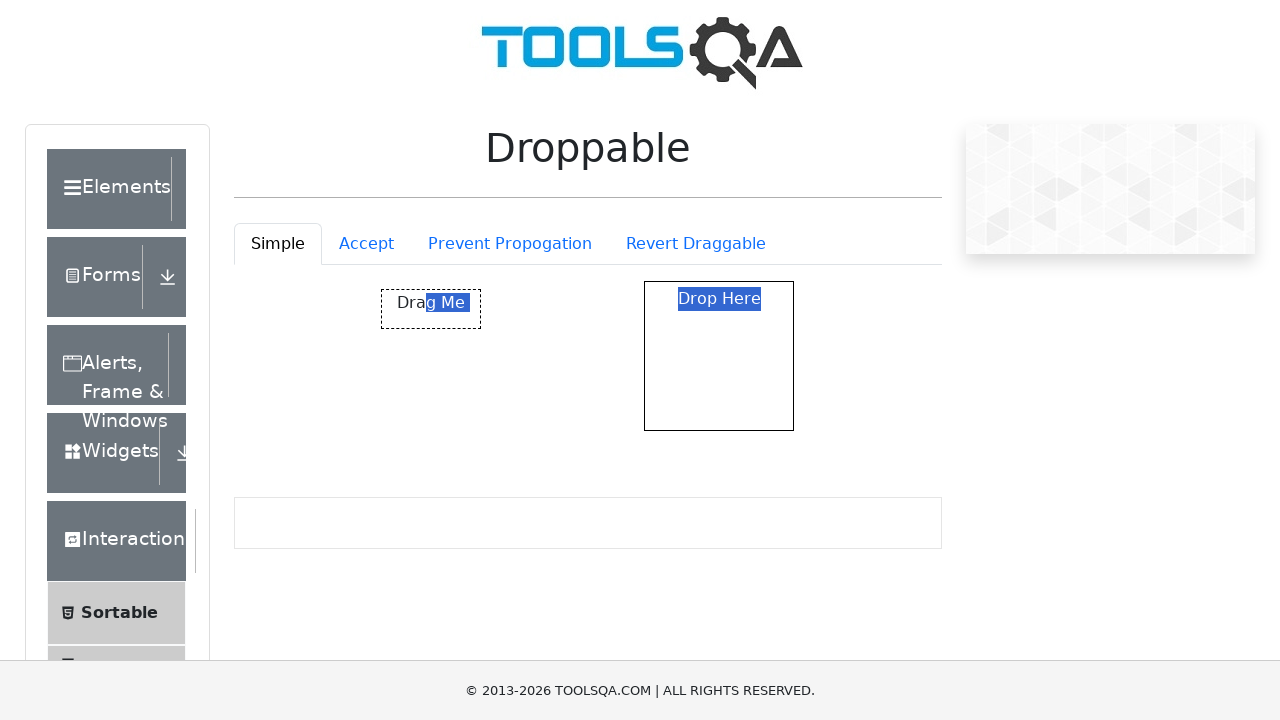

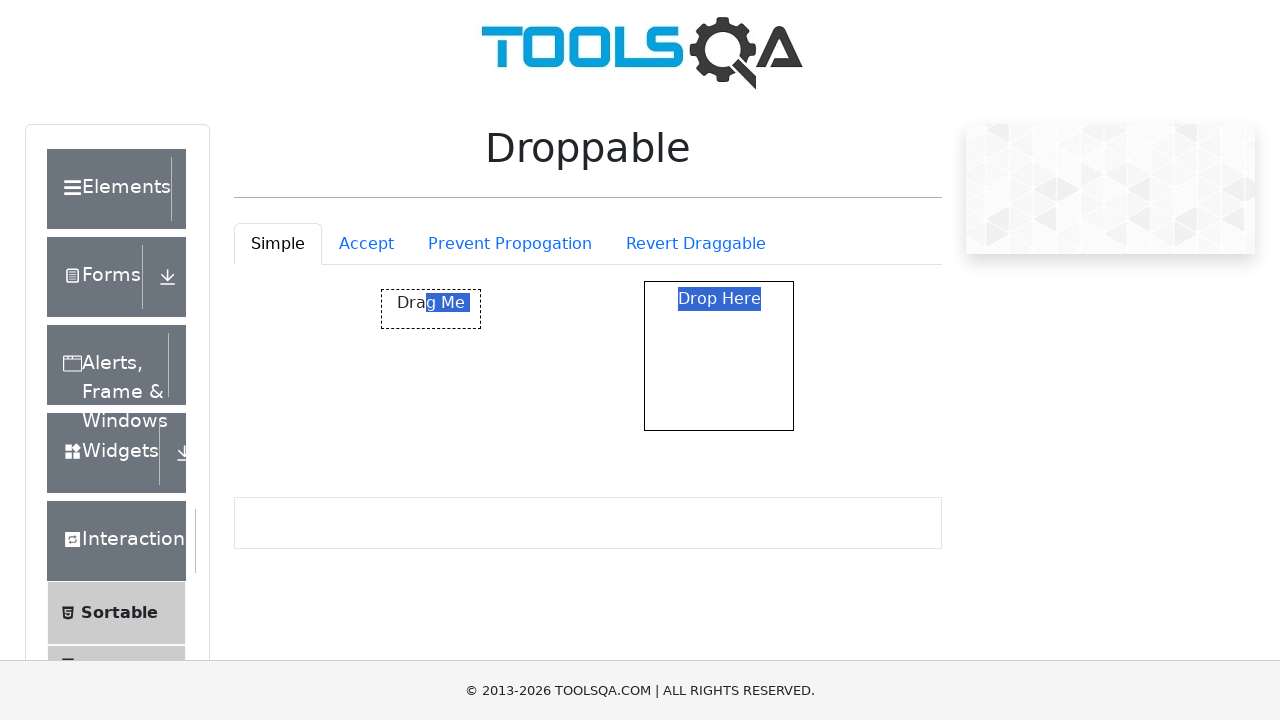